Tests creating a new todo item by filling in the input field, pressing Enter, and verifying the todo appears in the list

Starting URL: https://vanilton.net/web-test/todos/#/

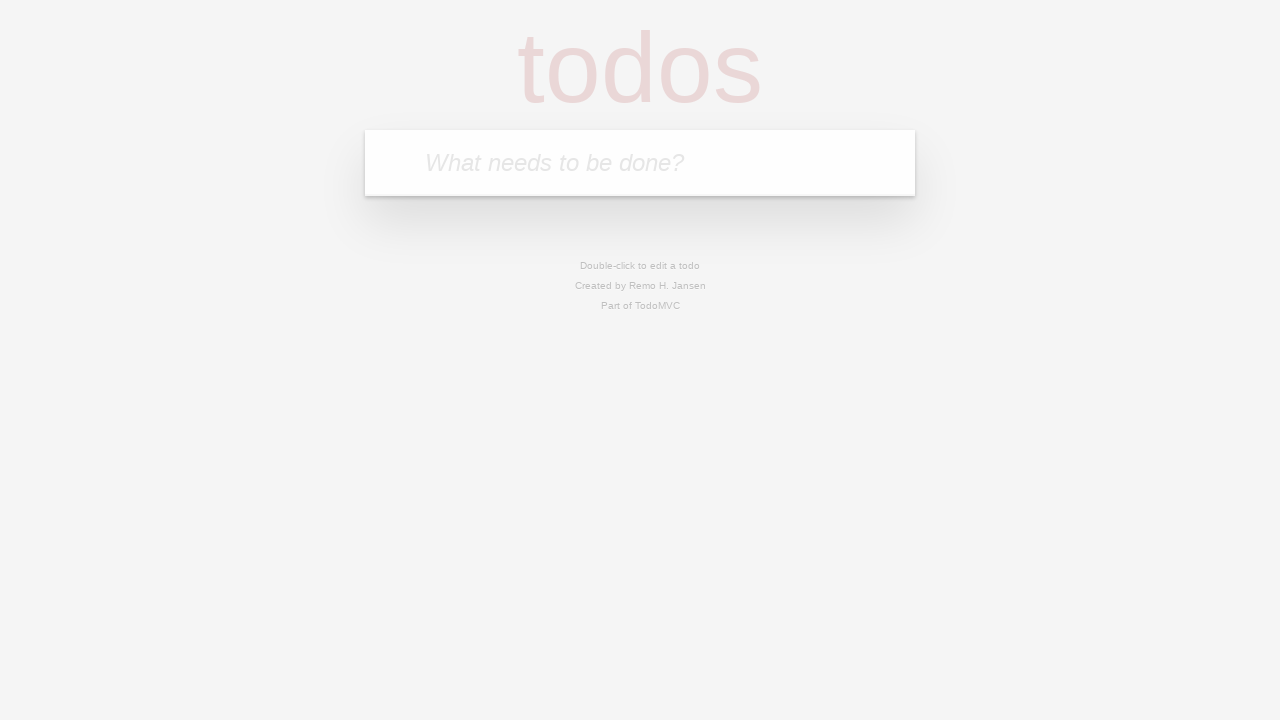

Filled todo input field with 'meu Primeiro Todo' on internal:attr=[placeholder="What needs to be done?"i]
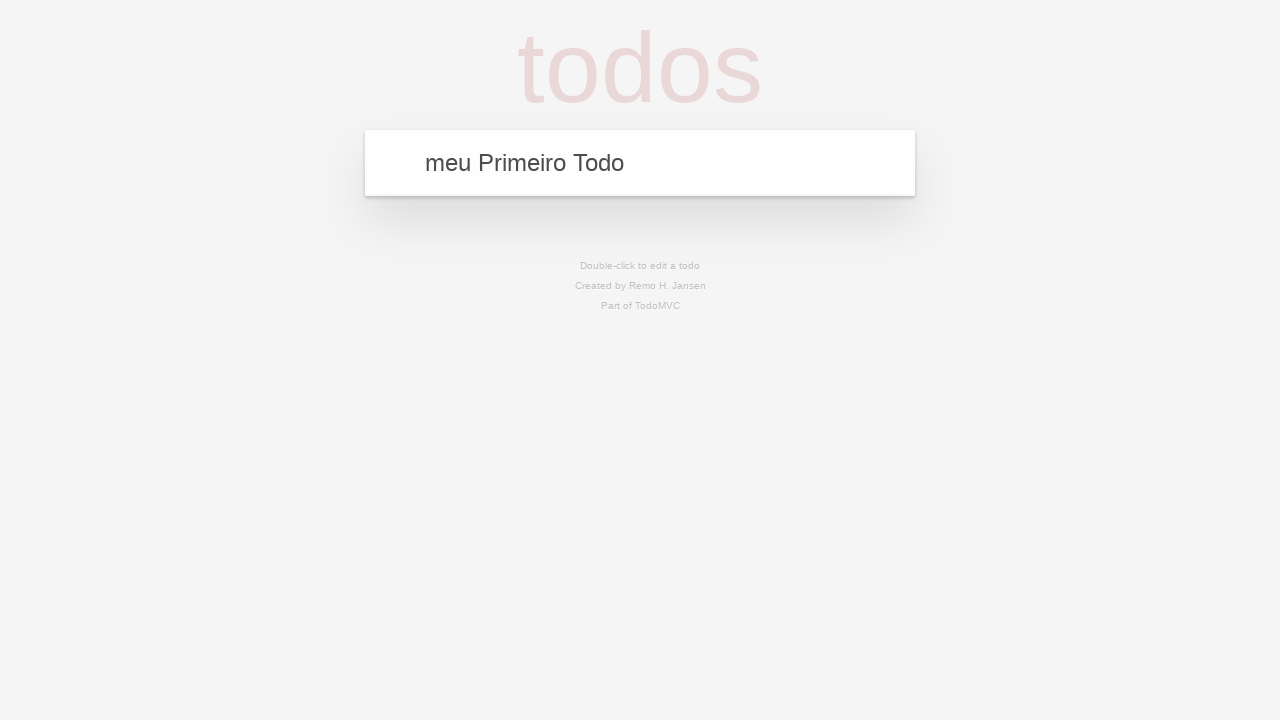

Pressed Enter to create the todo item on internal:attr=[placeholder="What needs to be done?"i]
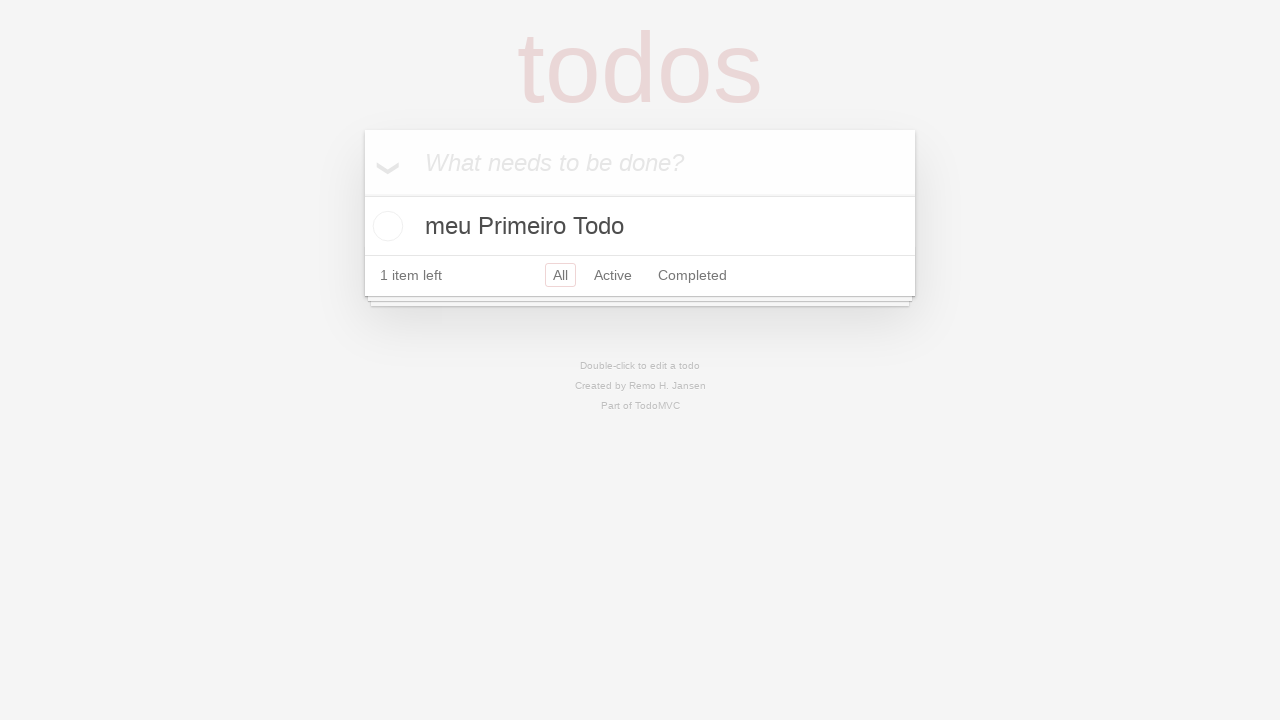

Verified todo item 'meu Primeiro Todo' appears in the list
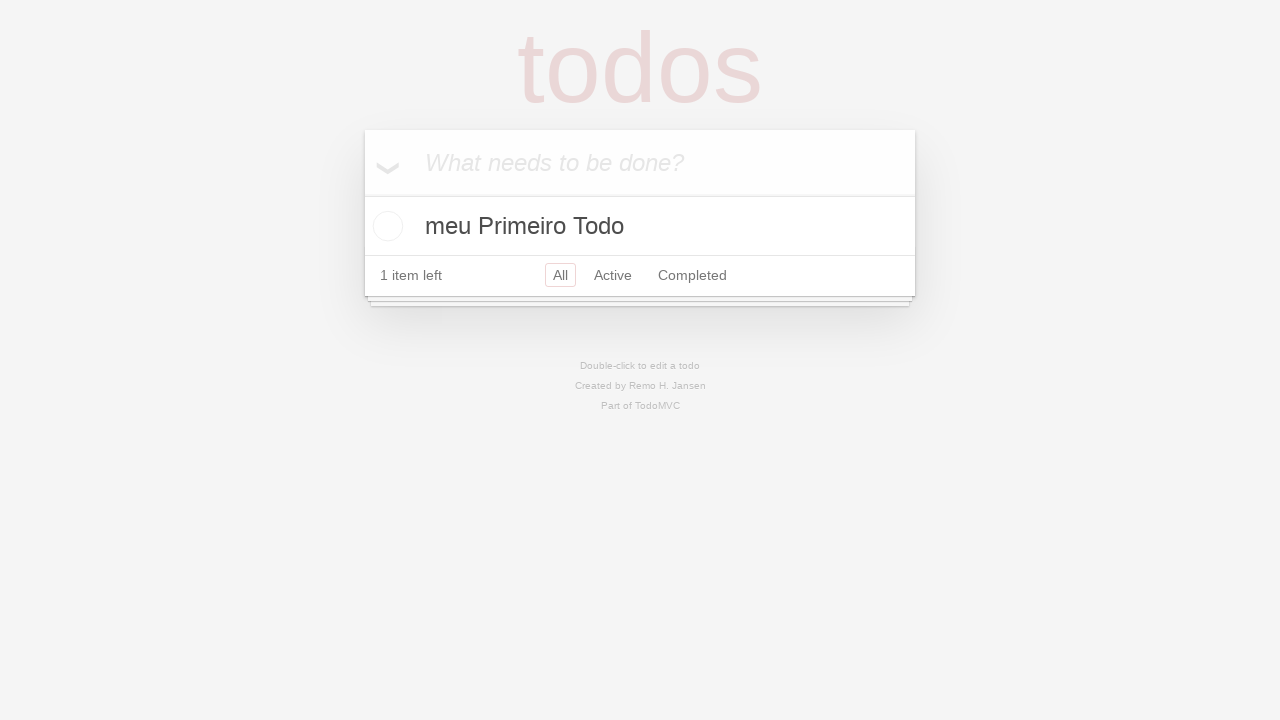

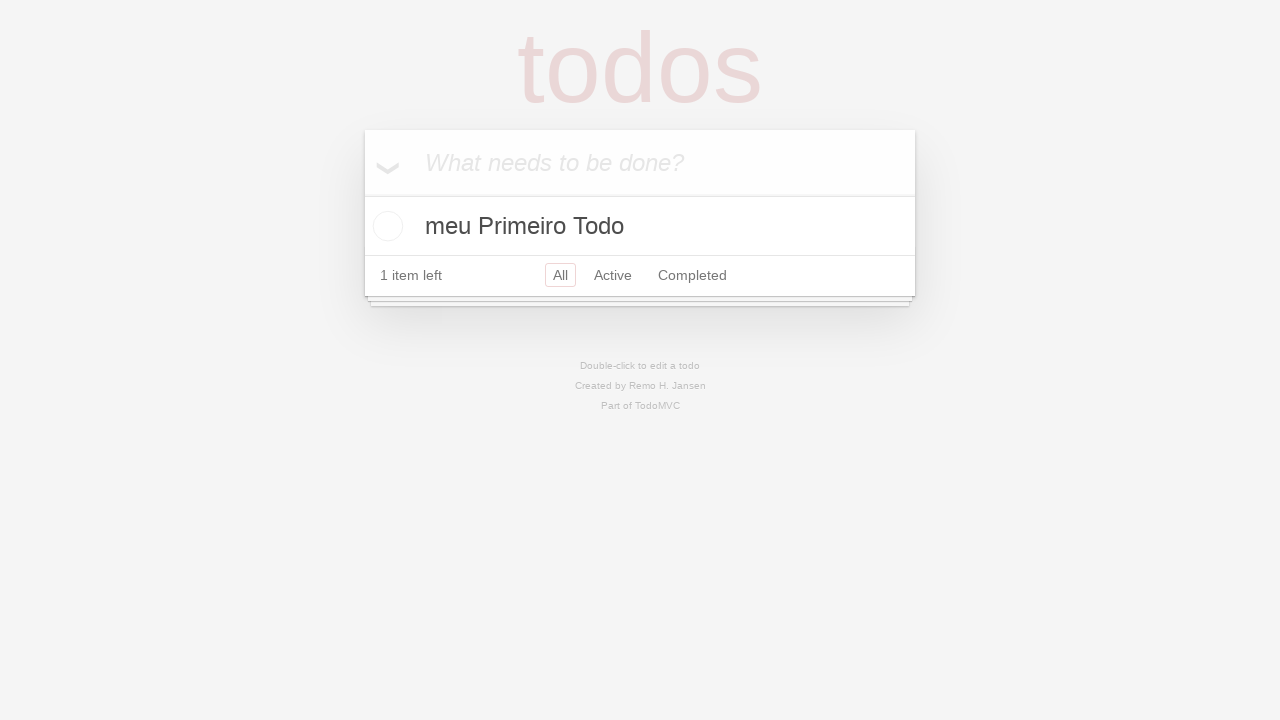